Tests clicking a button that ignores DOM click events and verifies its class changes after click

Starting URL: http://uitestingplayground.com/

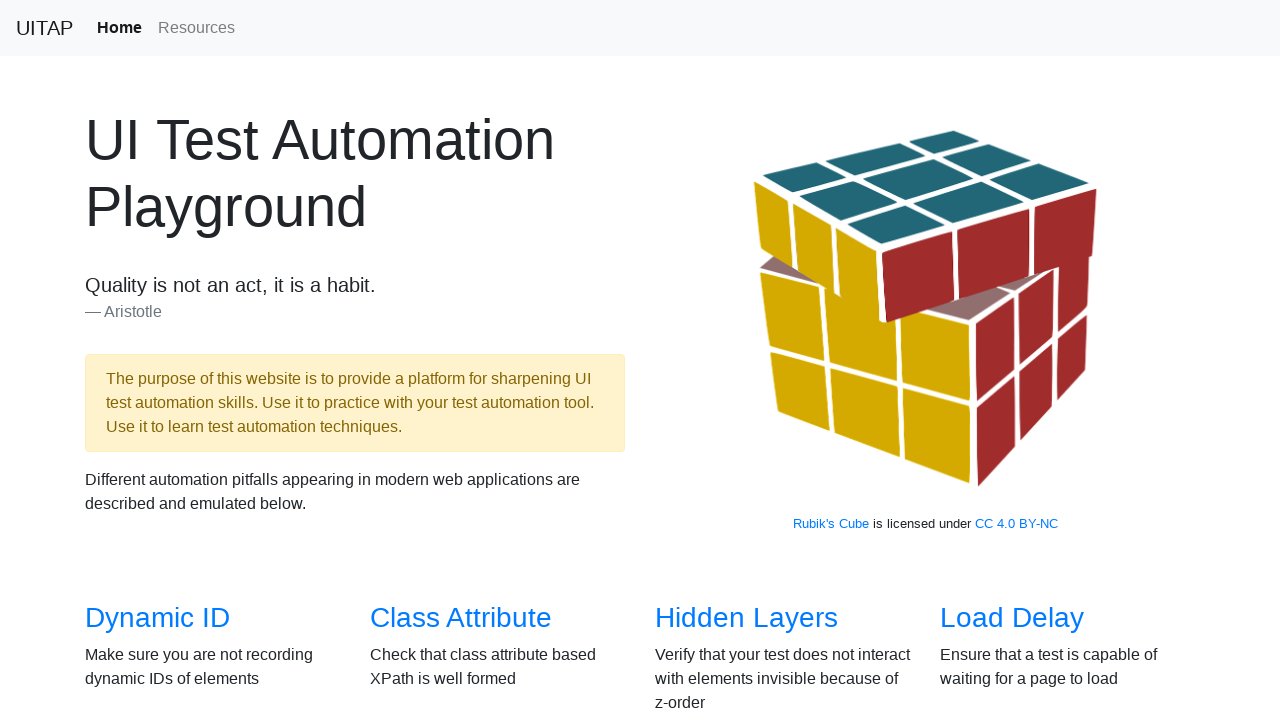

Clicked on 'Click' link to navigate to click test page at (685, 360) on internal:role=link[name="Click"i]
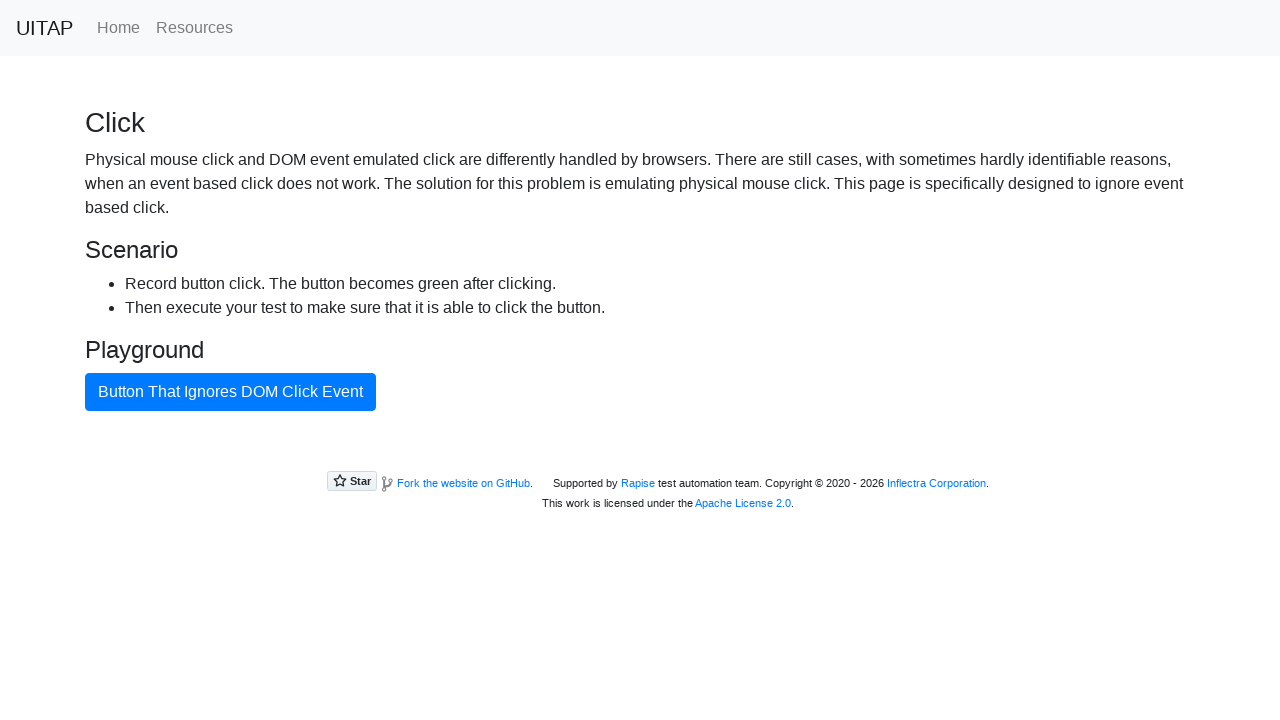

Clicked the button that ignores DOM click events at (230, 392) on internal:role=button[name="Button That Ignores DOM Click Event"i]
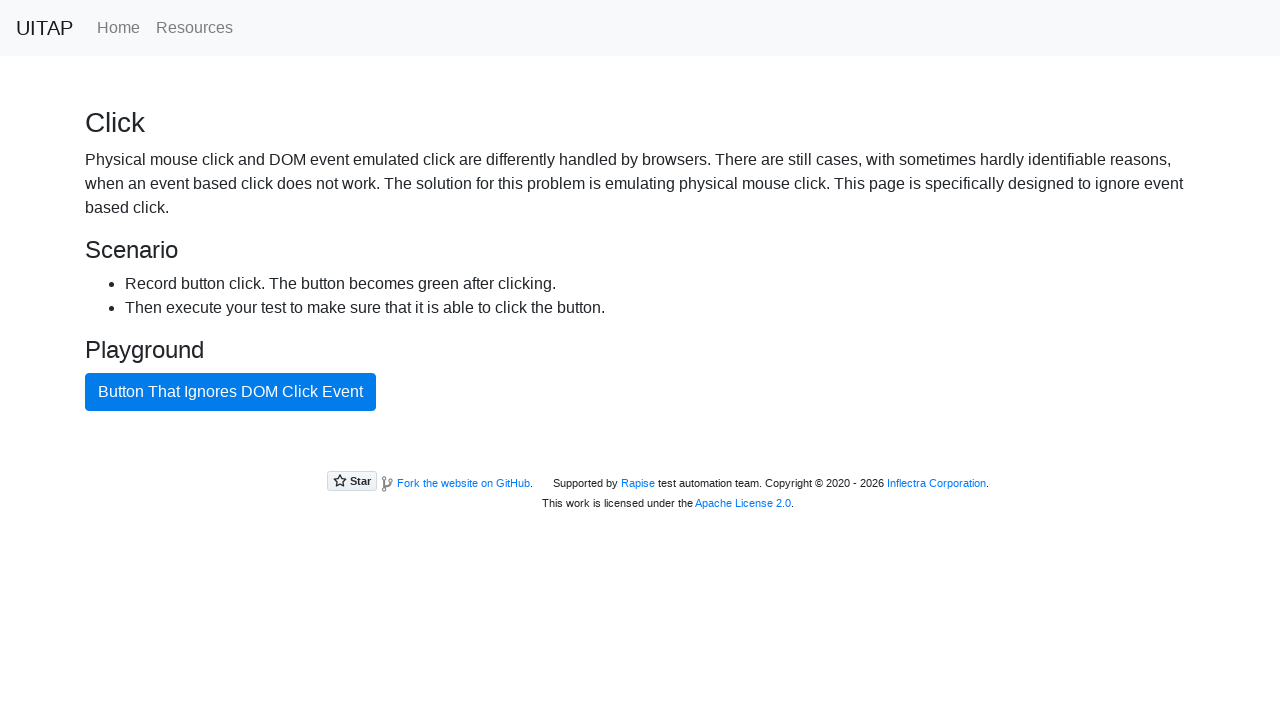

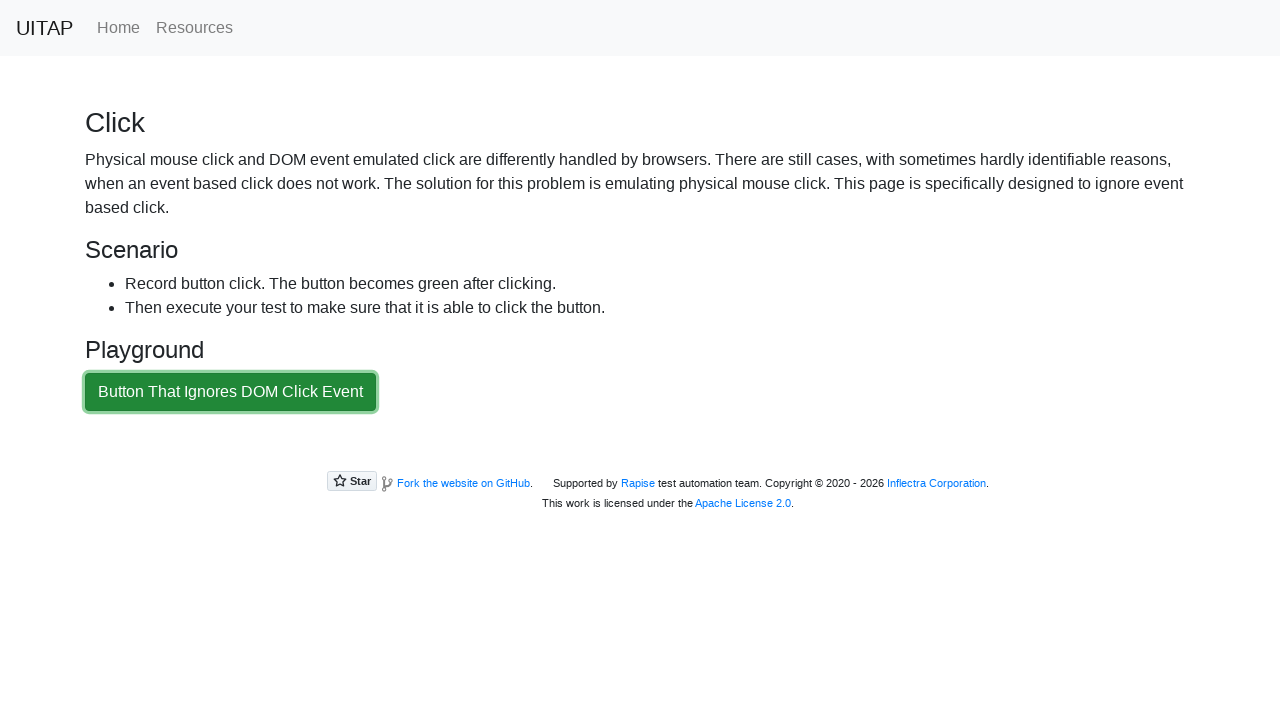